Tests alert handling functionality by entering a name, triggering an alert, verifying the alert text contains the name, and accepting the alert

Starting URL: https://rahulshettyacademy.com/AutomationPractice/

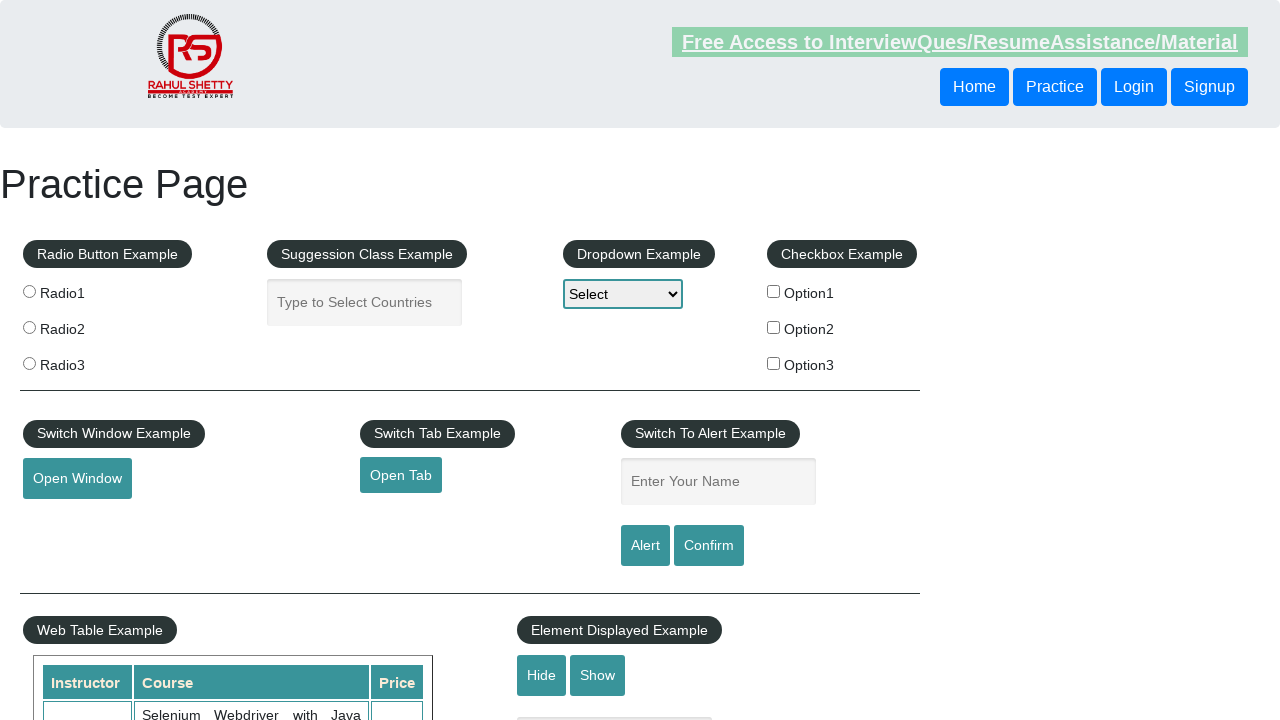

Filled name field with 'Amol' on #name
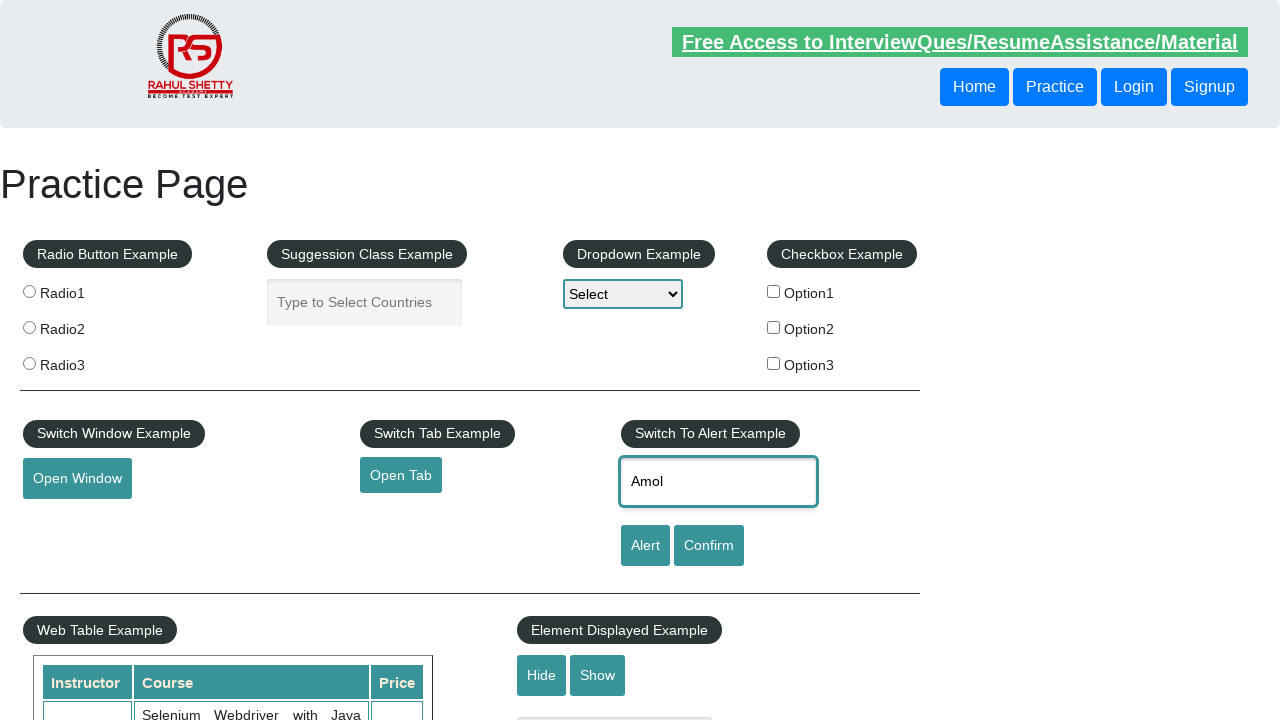

Set up alert dialog handler to accept alerts
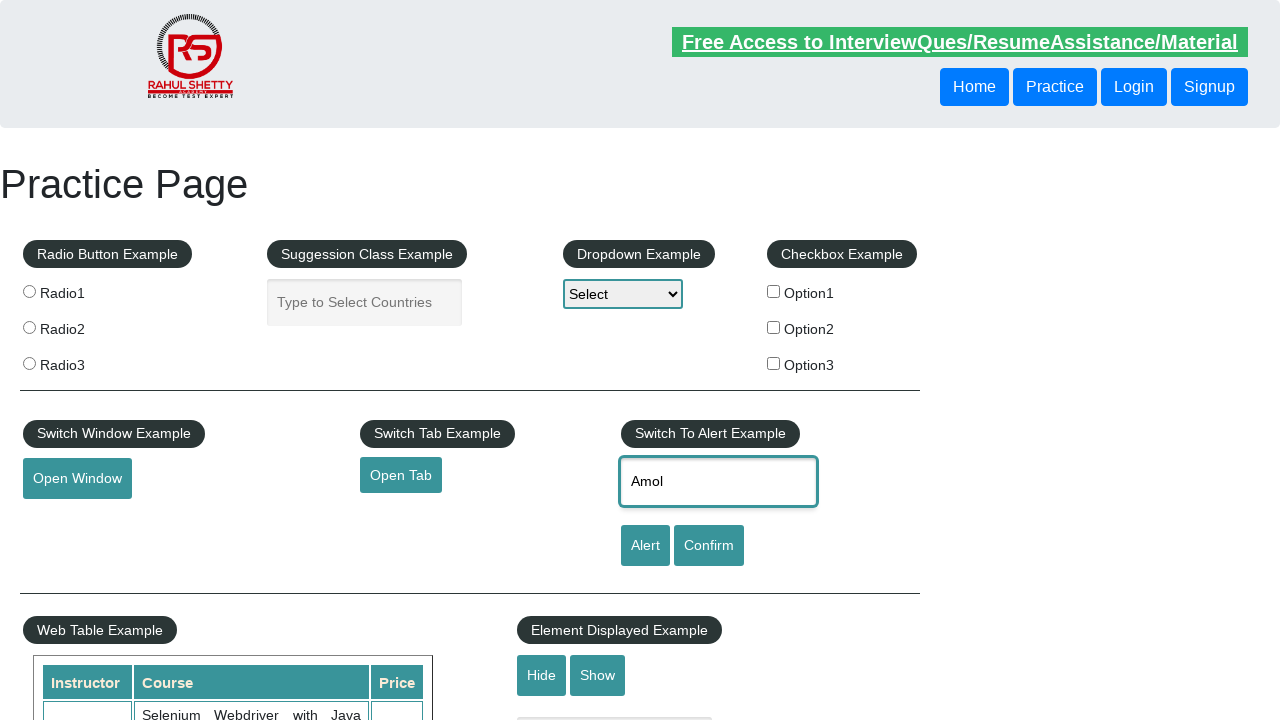

Clicked alert button to trigger the alert at (645, 546) on #alertbtn
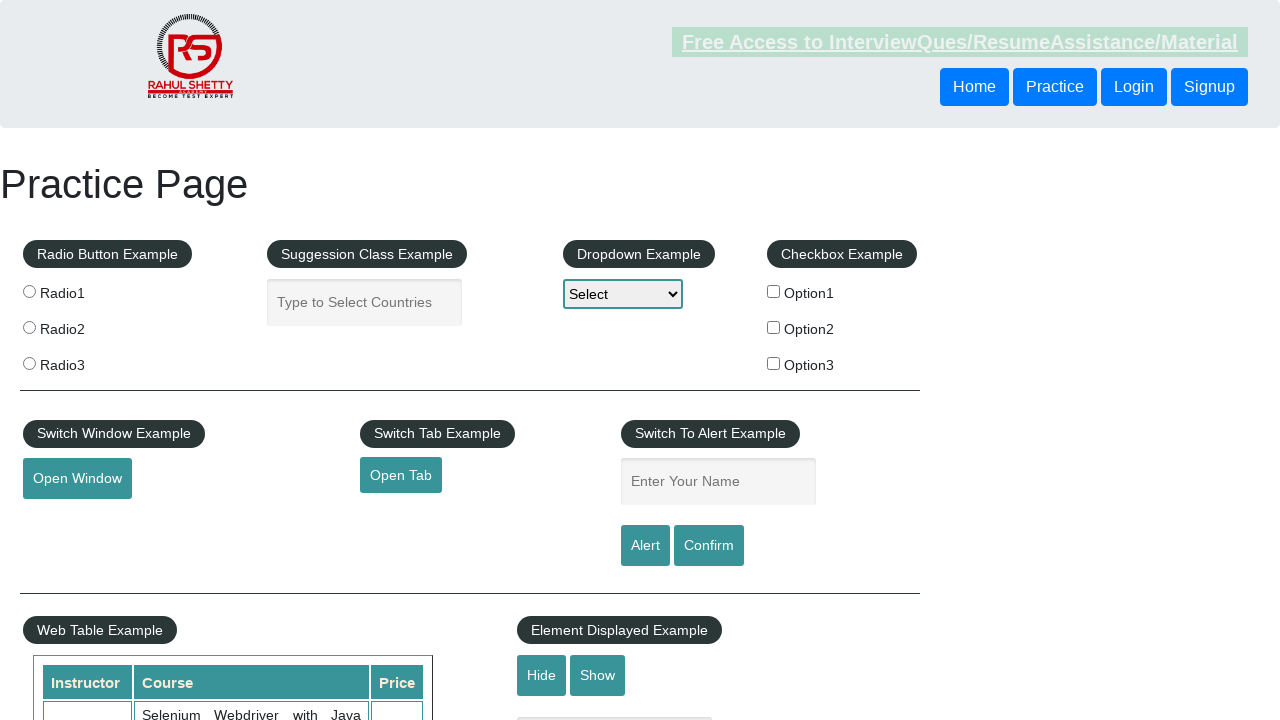

Waited 500ms for alert to be processed
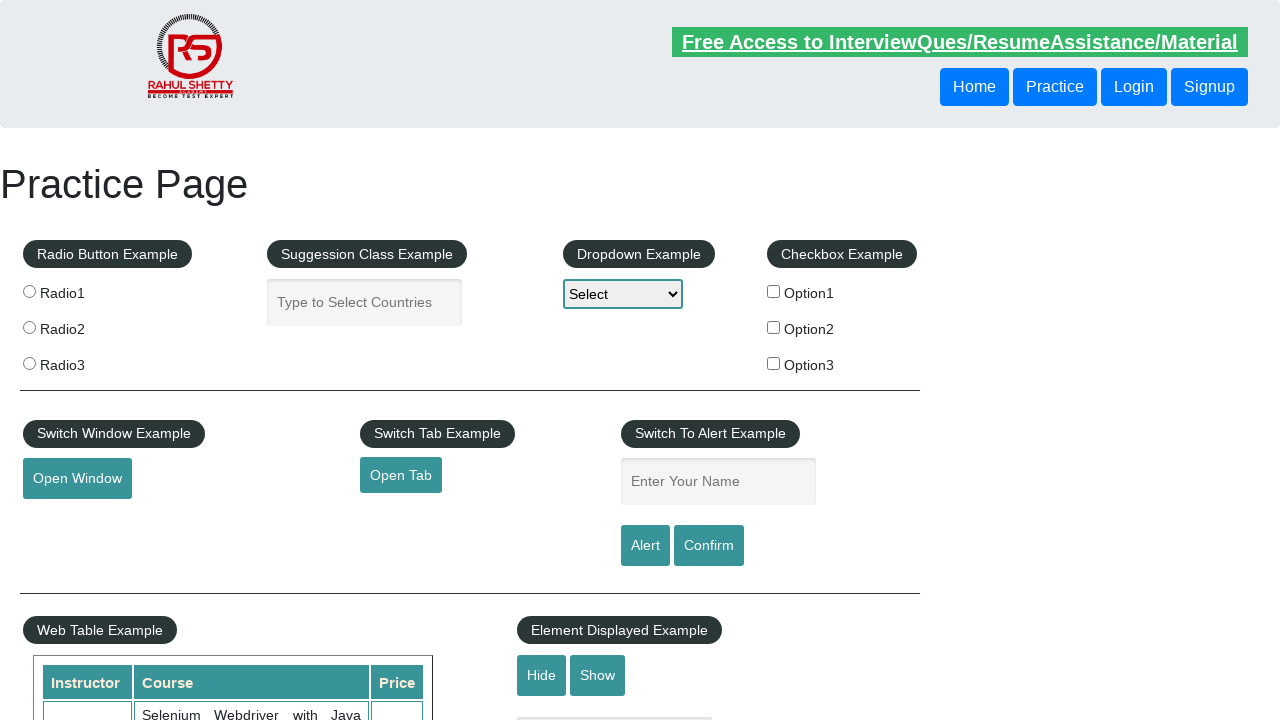

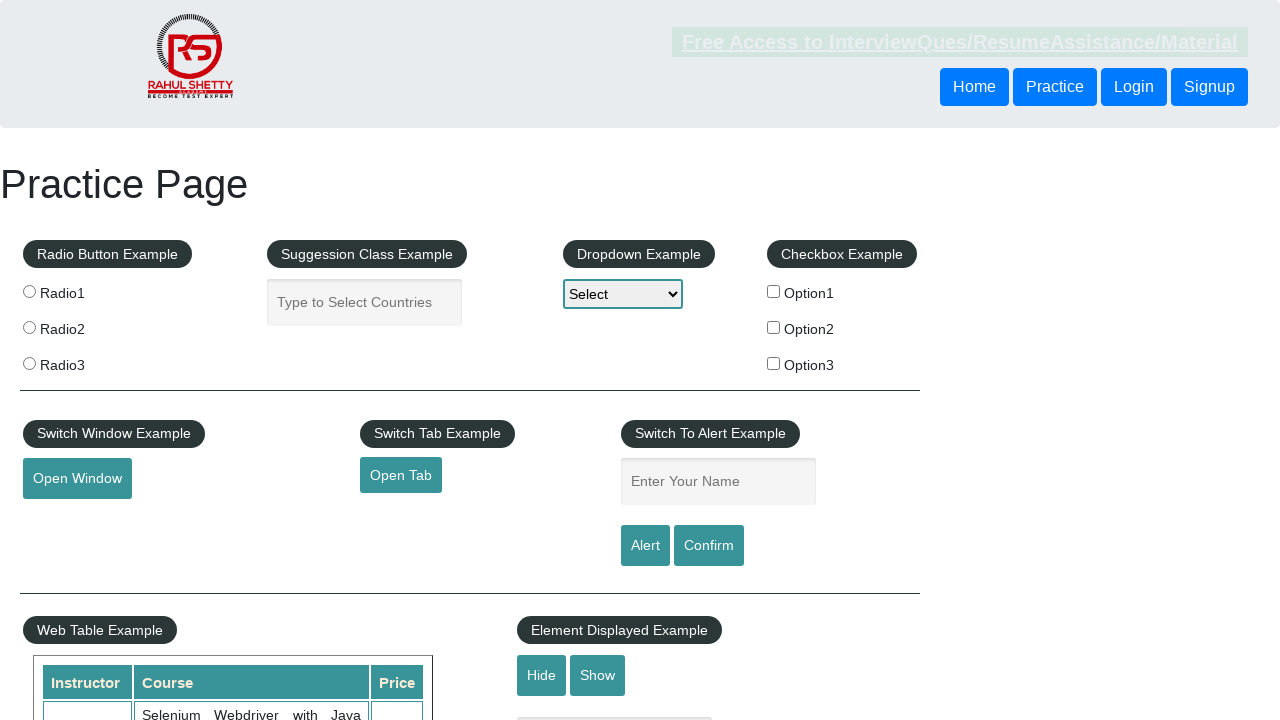